Tests handling a JavaScript prompt dialog by clicking a button, entering text into the prompt, and accepting it

Starting URL: https://automationbysqatools.blogspot.com/2020/08/alerts.html

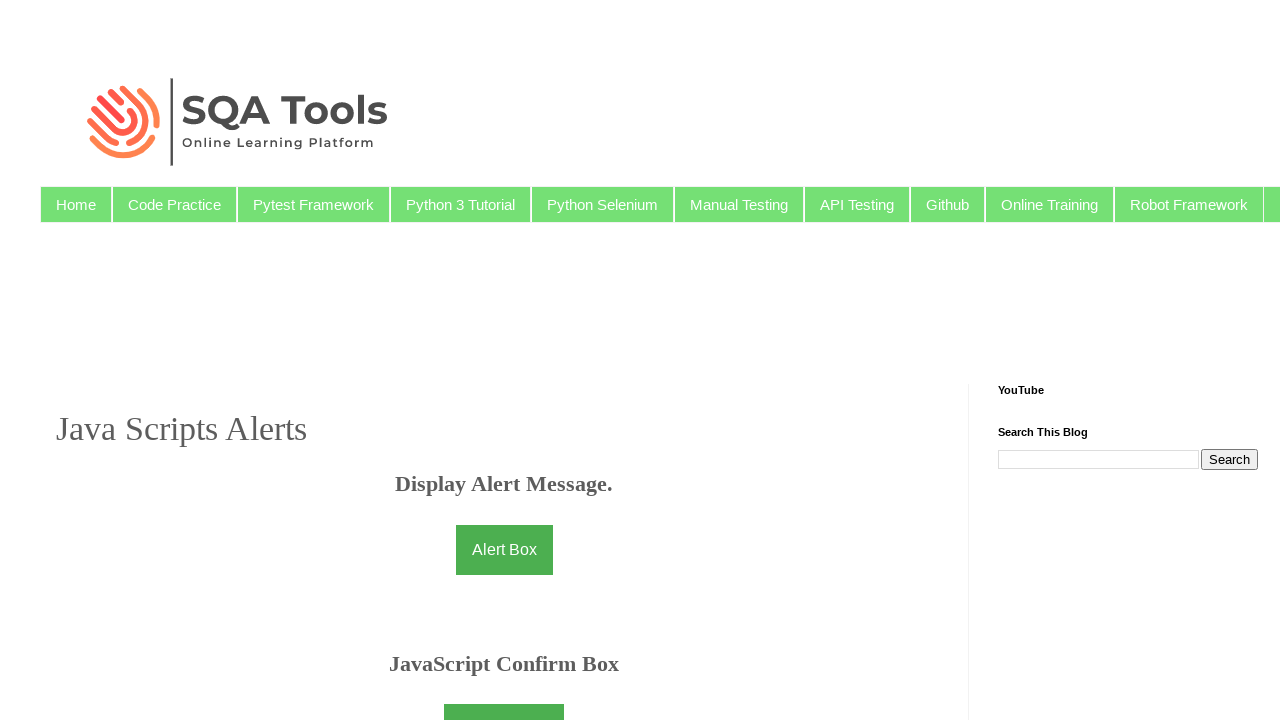

Registered dialog handler to accept prompt with text 'Subbu'
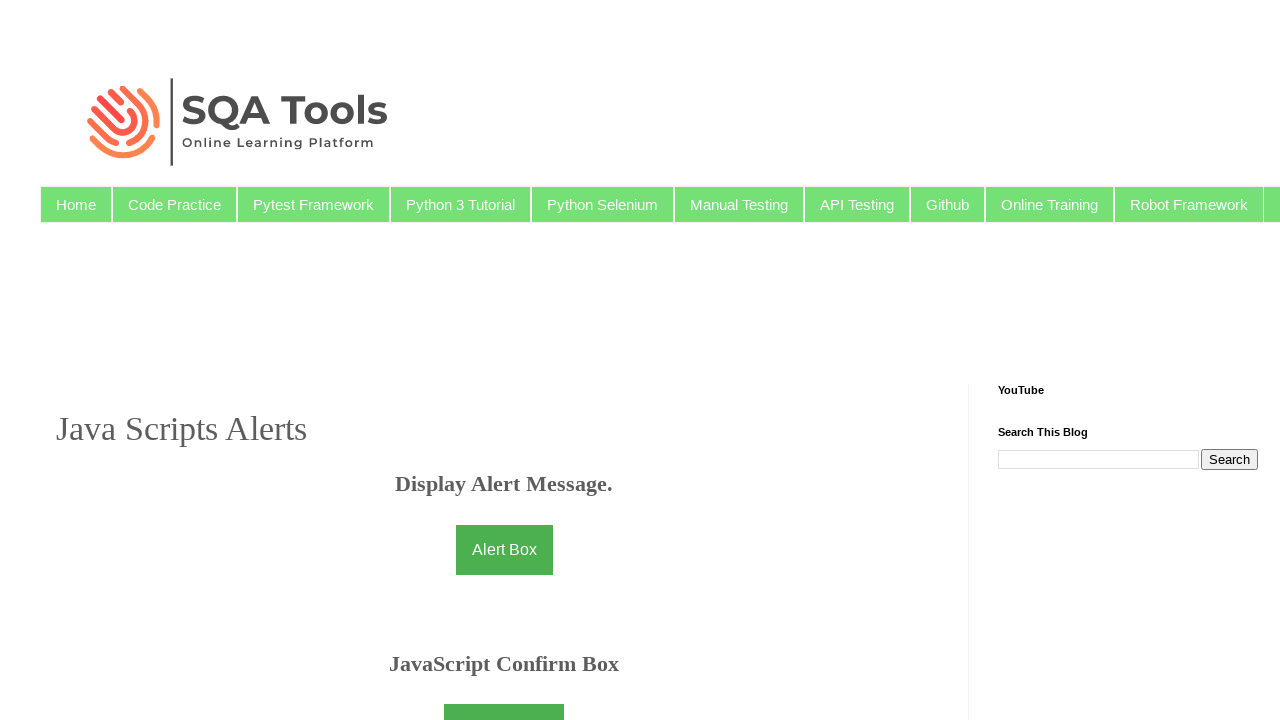

Clicked prompt box button to trigger dialog at (504, 360) on button#promptbtn
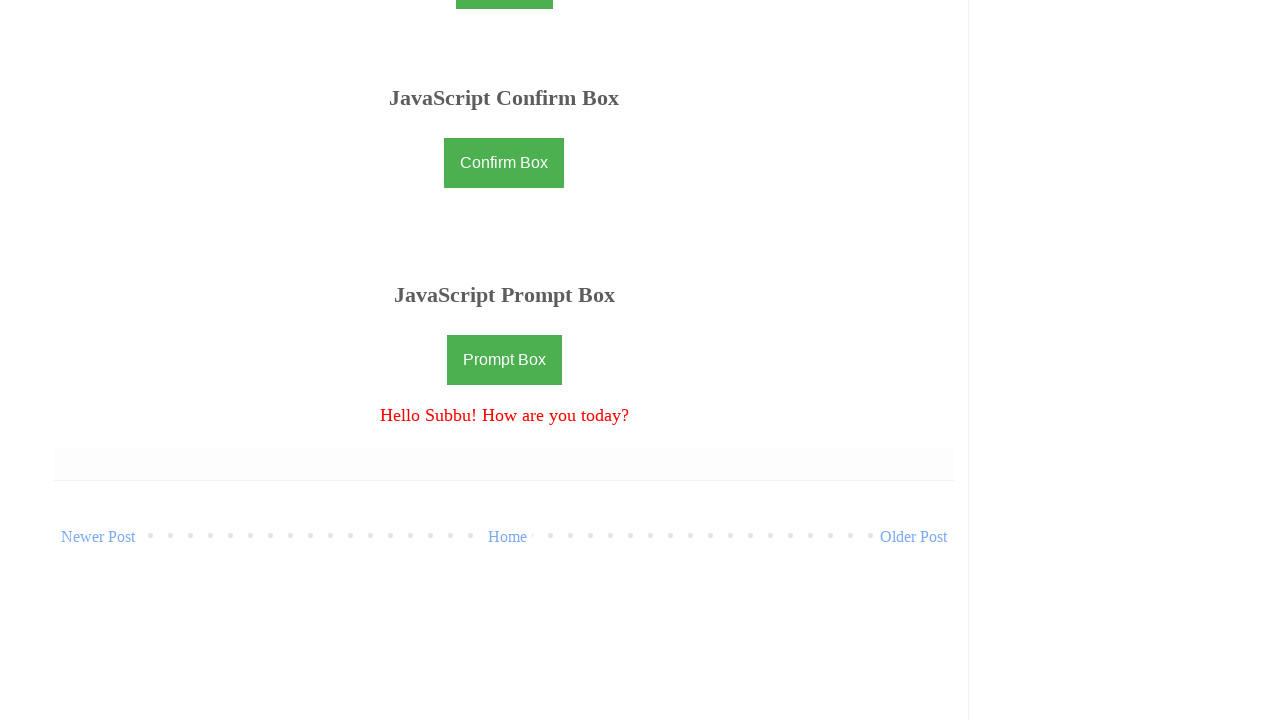

Prompt result text appeared on page
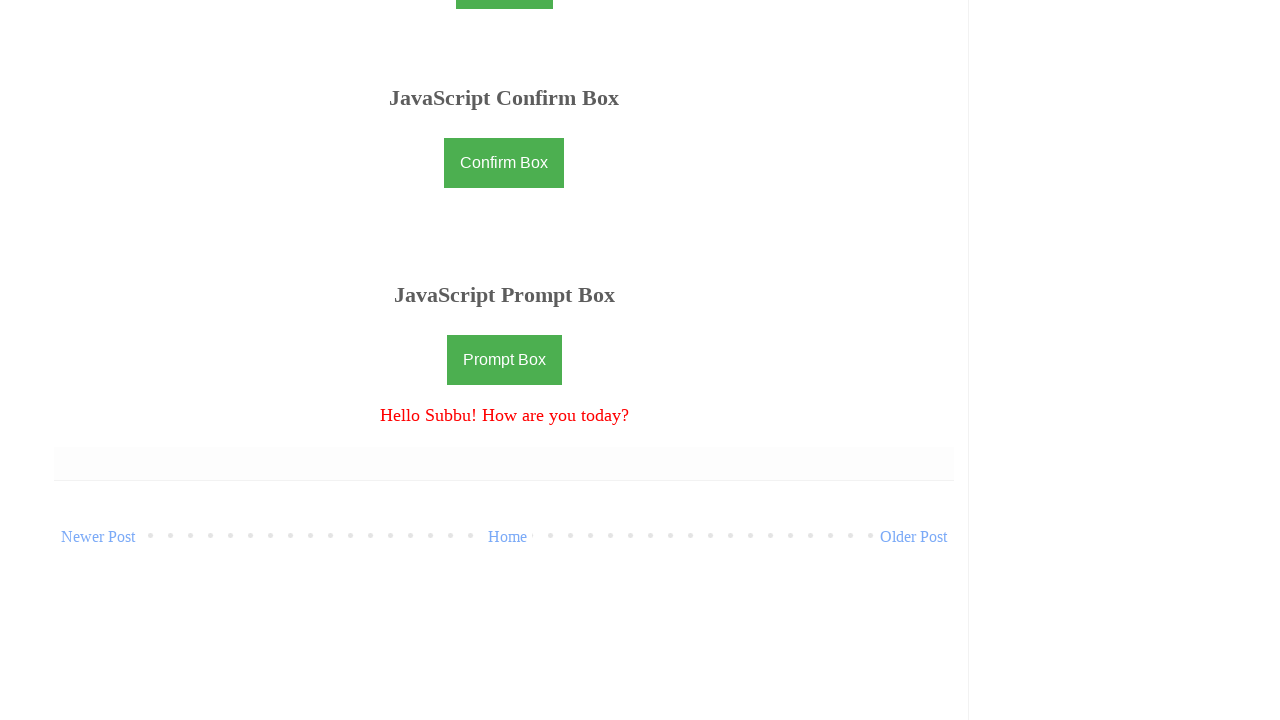

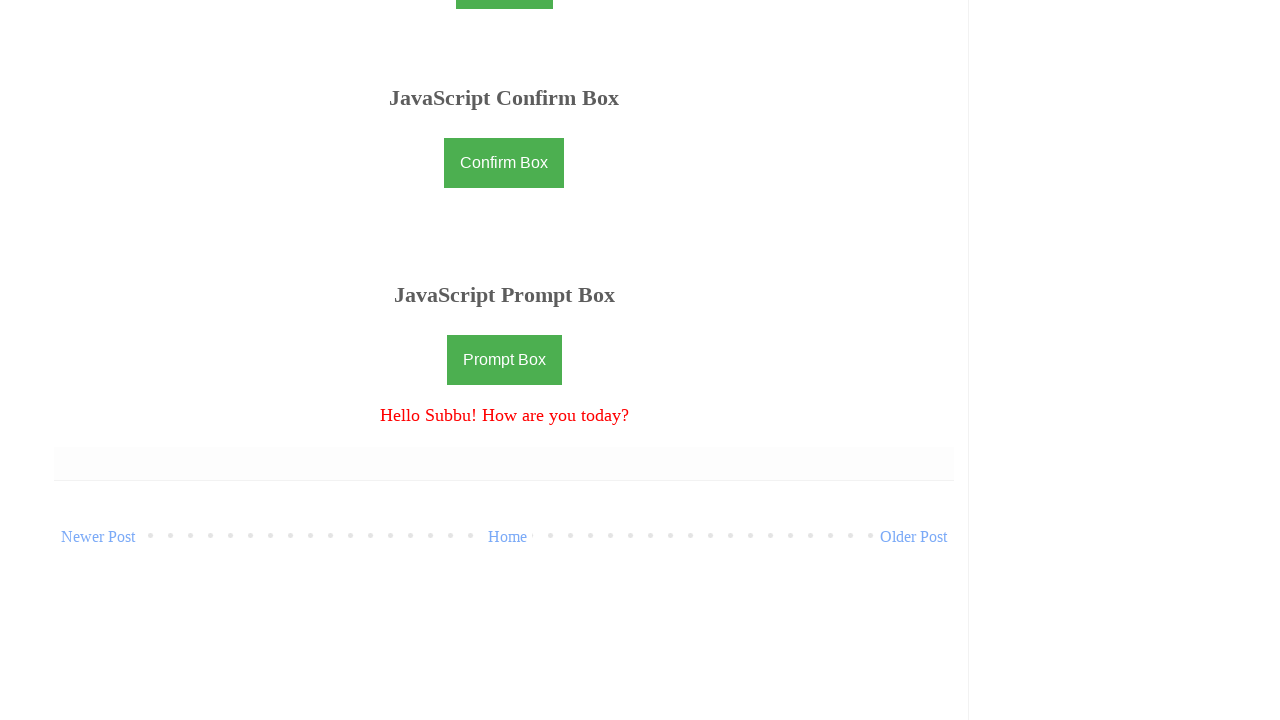